Navigates to EMI calculator website and verifies that the loan term slider element is present and accessible on the page.

Starting URL: https://emicalculator.net/

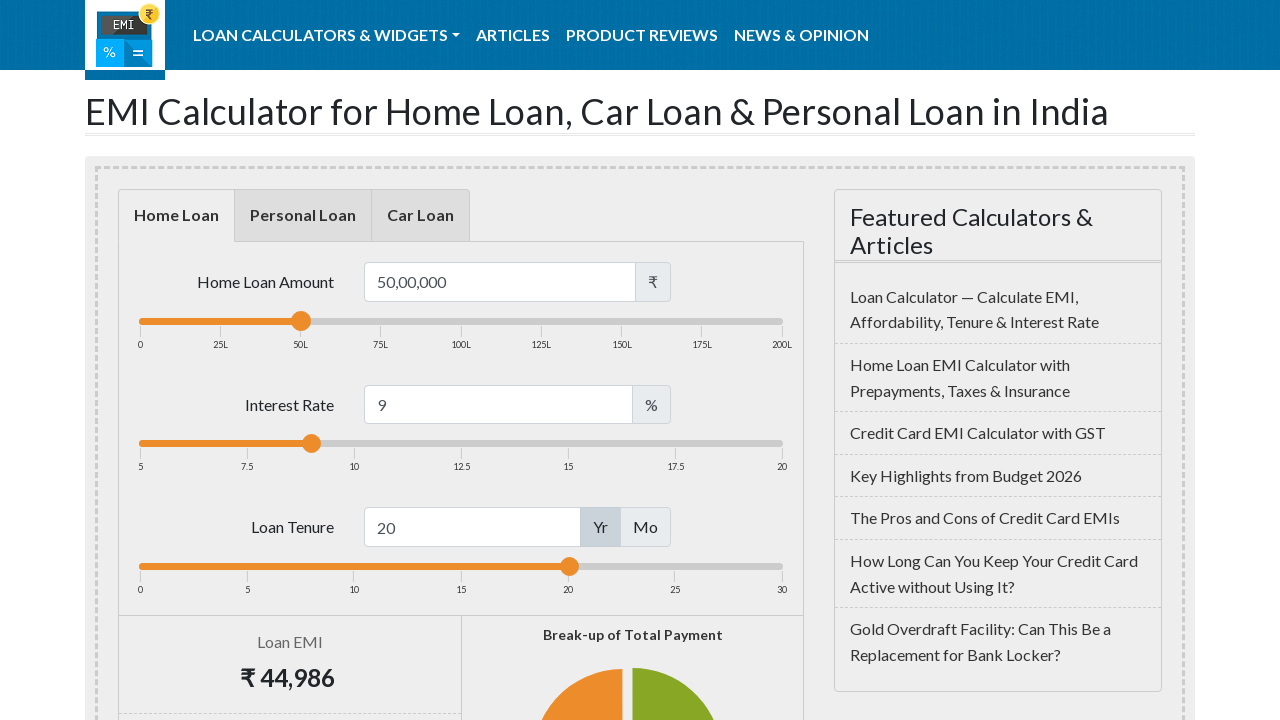

Navigated to EMI calculator website
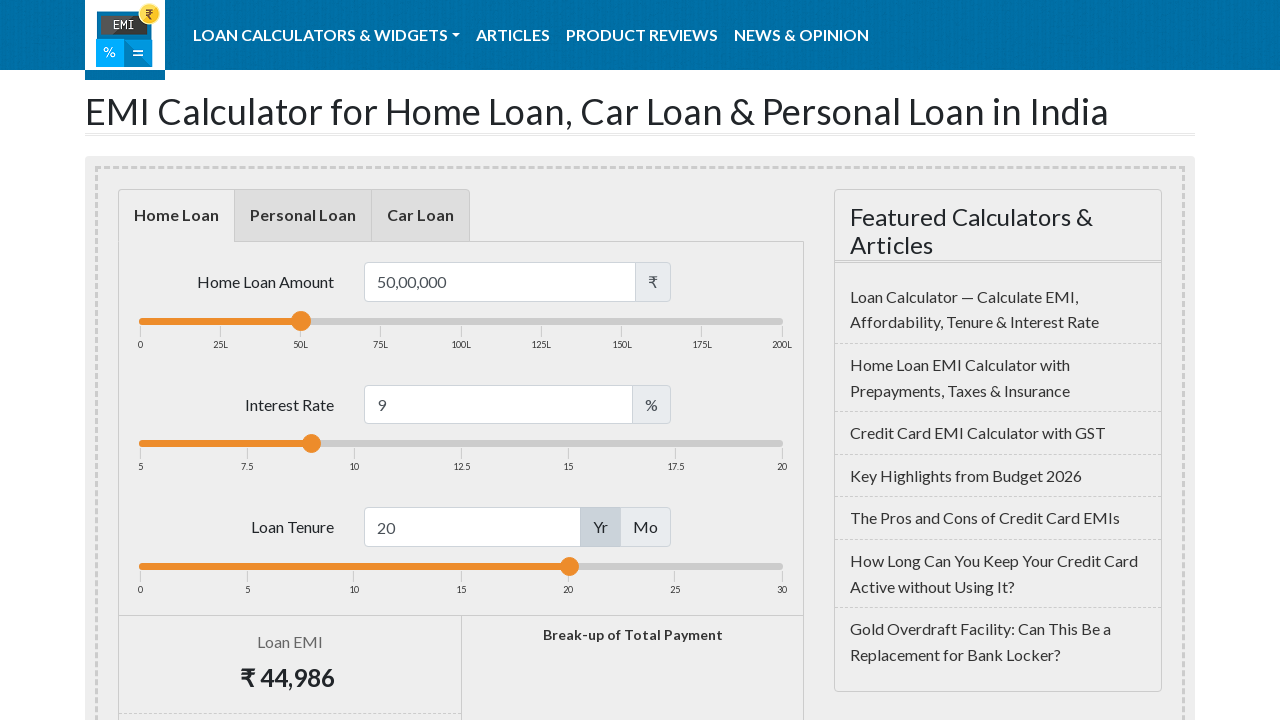

Loan term slider element became visible
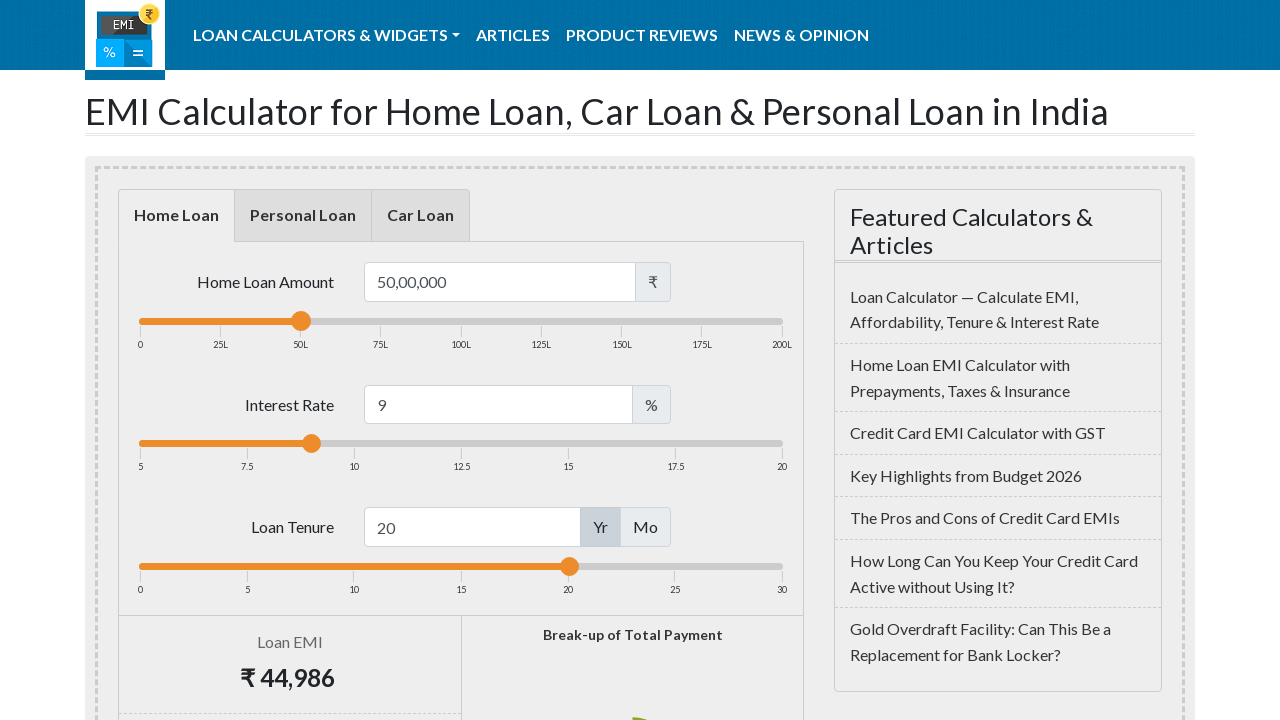

Located the loan term slider element
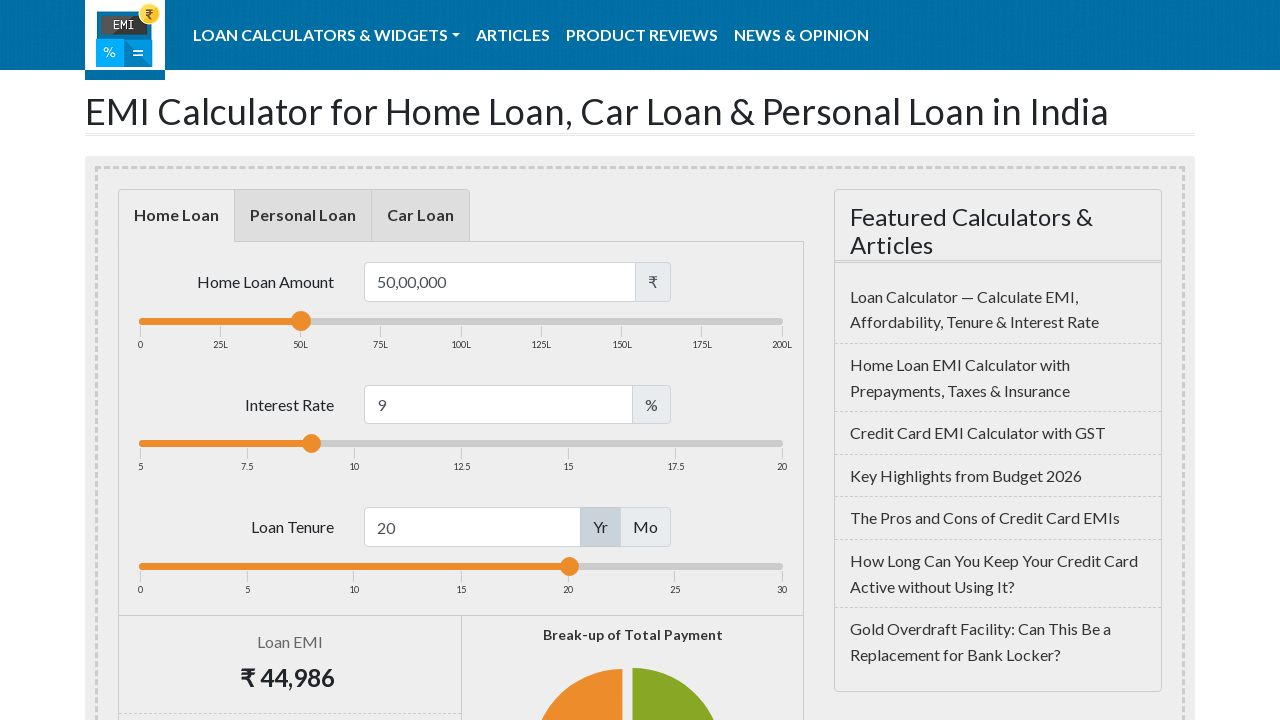

Retrieved bounding box coordinates of the slider element
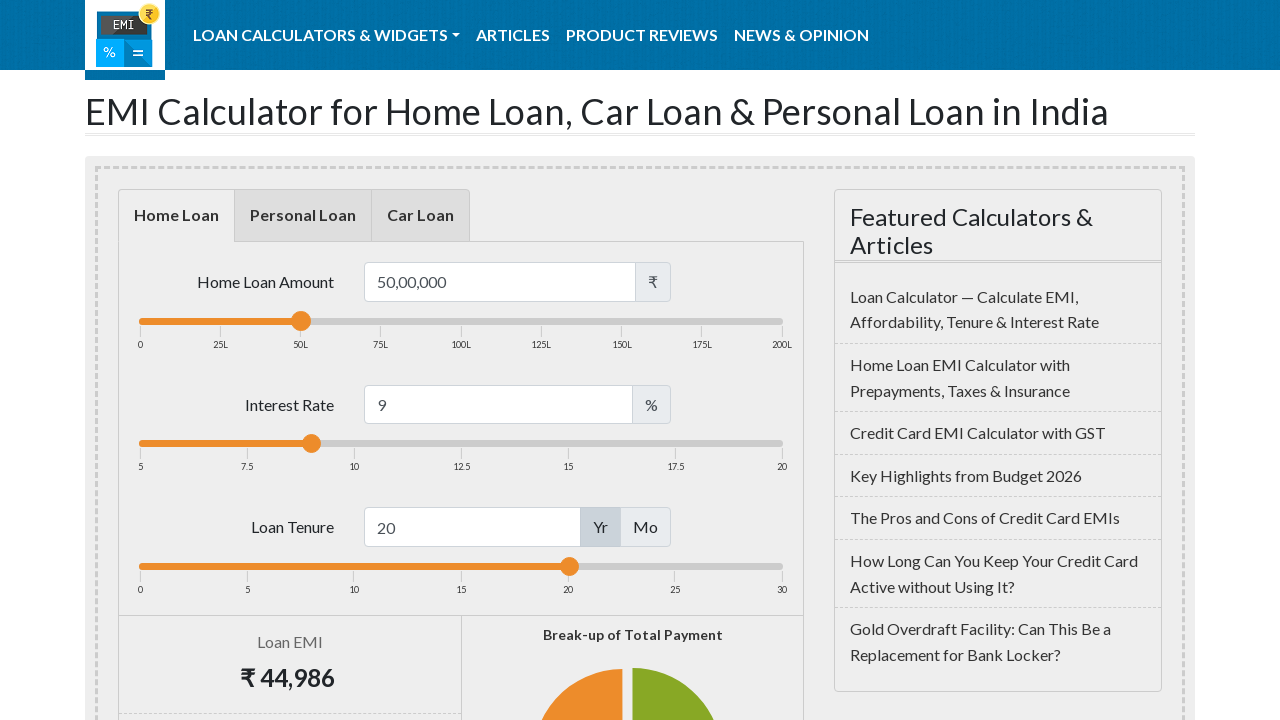

Verified that slider element has a valid bounding box with X position detected
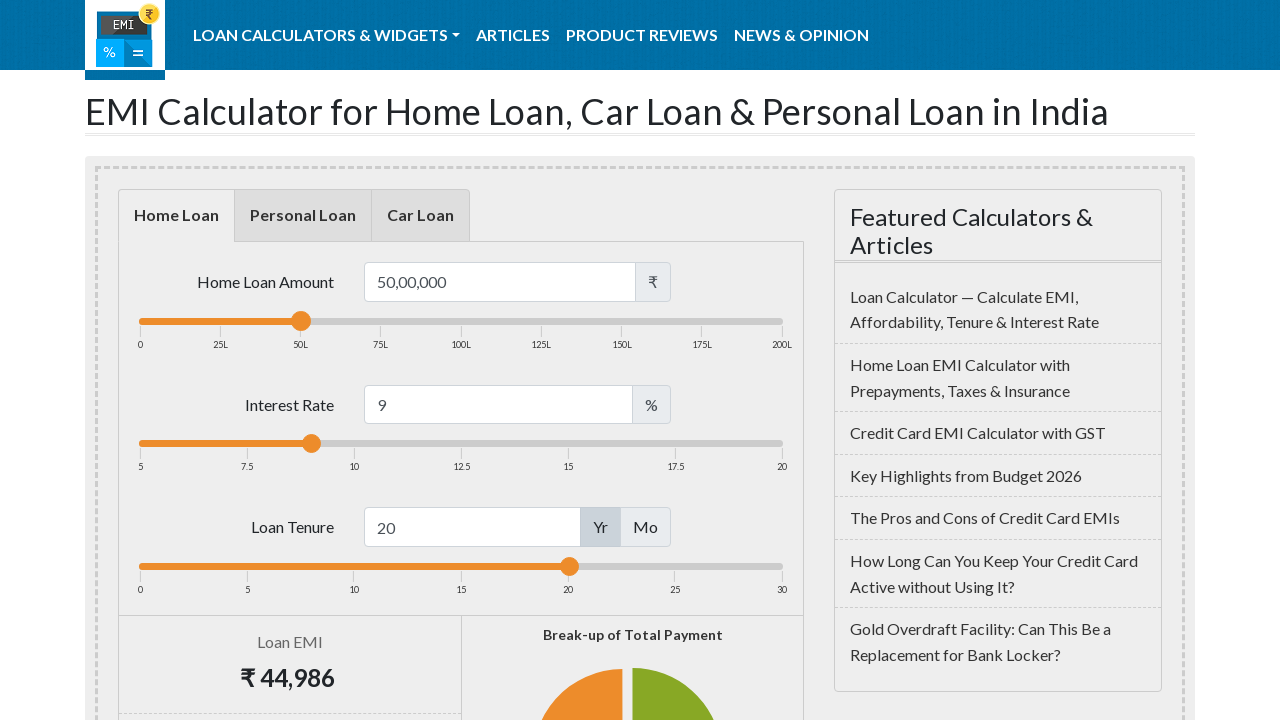

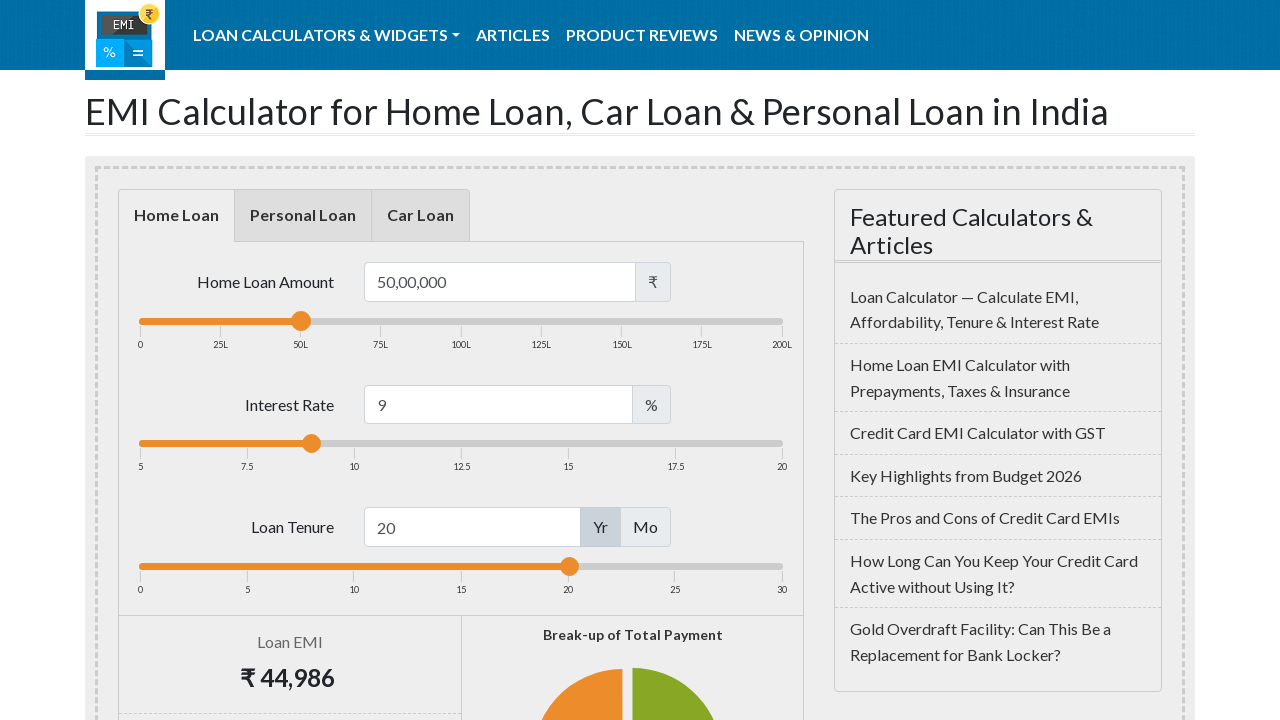